Tests filtering to display only completed todo items

Starting URL: https://demo.playwright.dev/todomvc

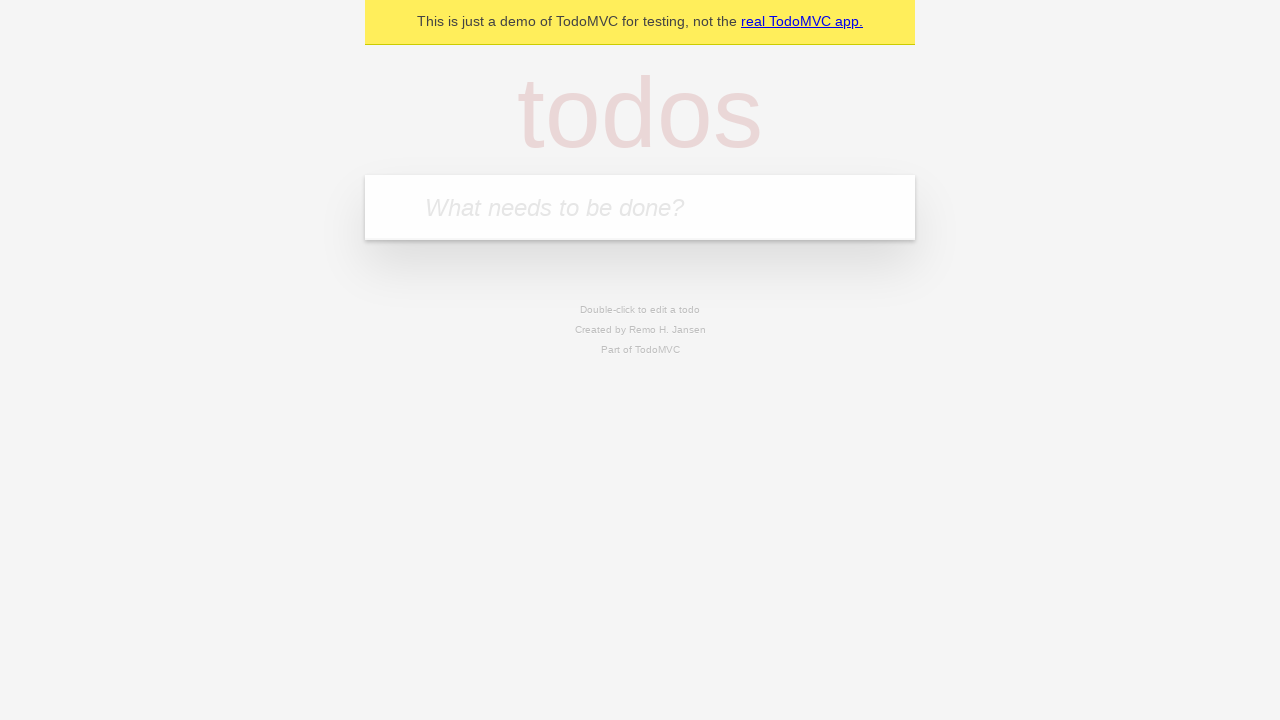

Filled todo input with 'buy some cheese' on internal:attr=[placeholder="What needs to be done?"i]
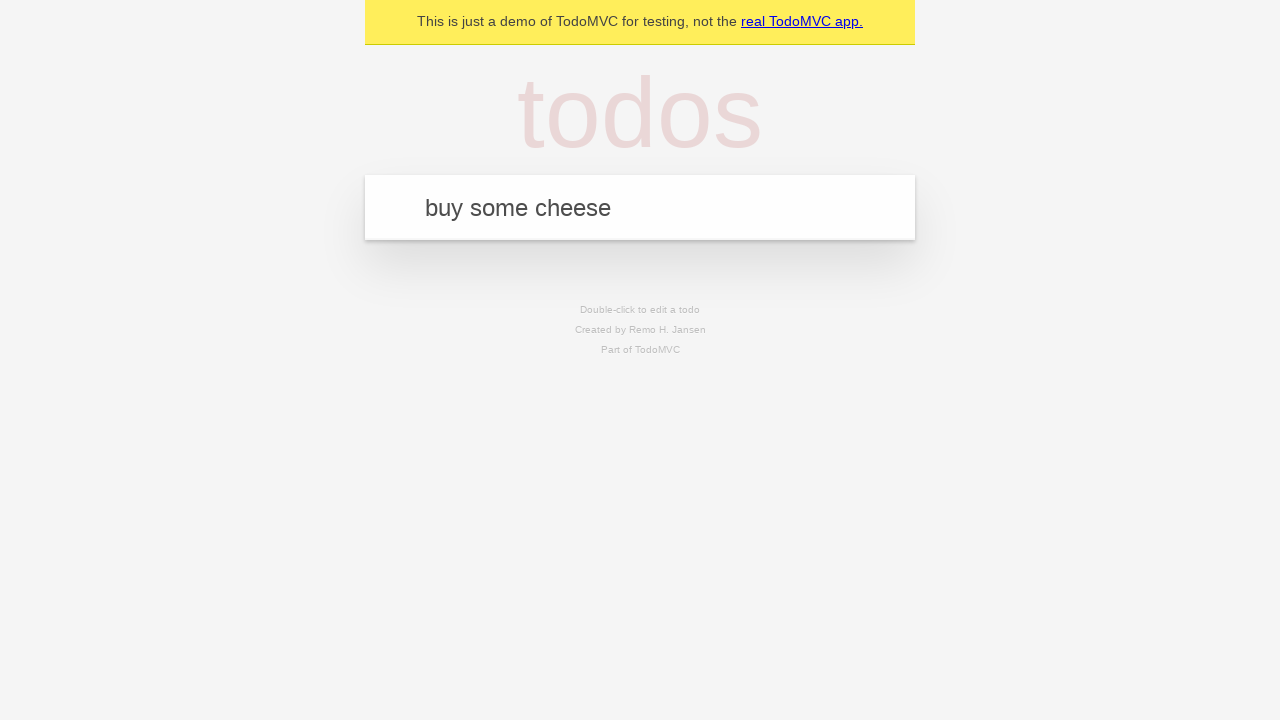

Pressed Enter to add first todo item on internal:attr=[placeholder="What needs to be done?"i]
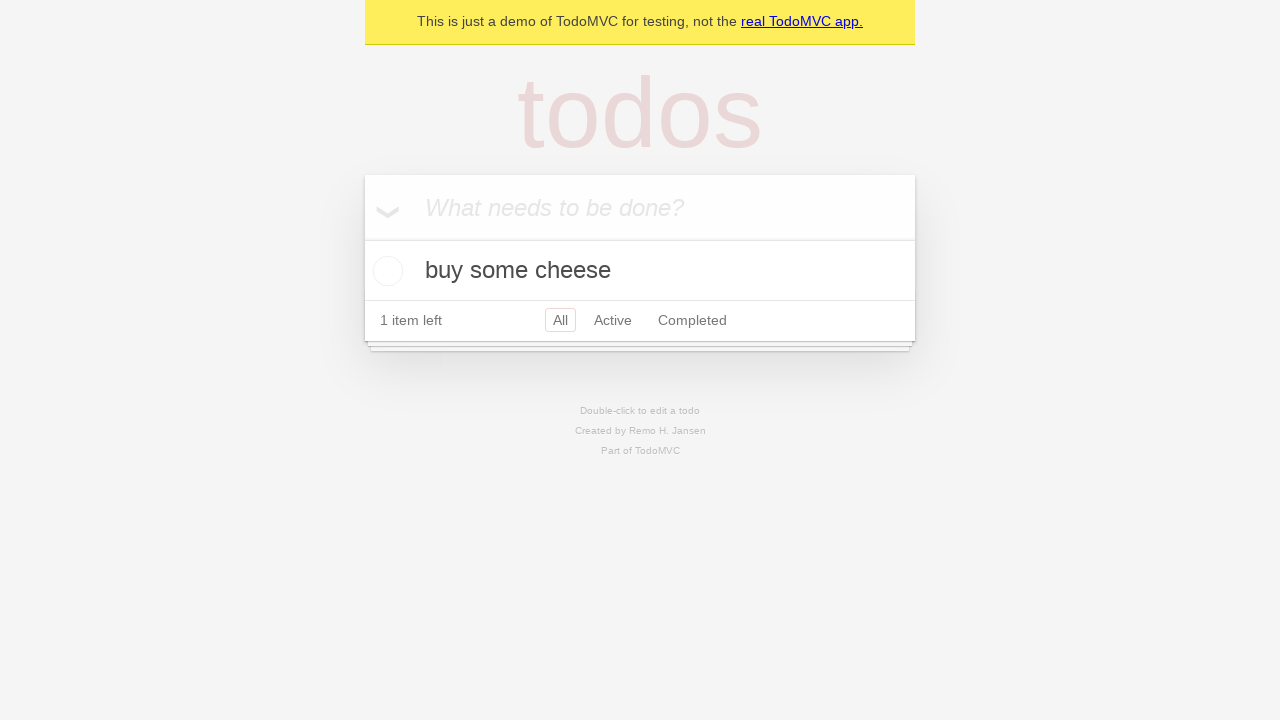

Filled todo input with 'feed the cat' on internal:attr=[placeholder="What needs to be done?"i]
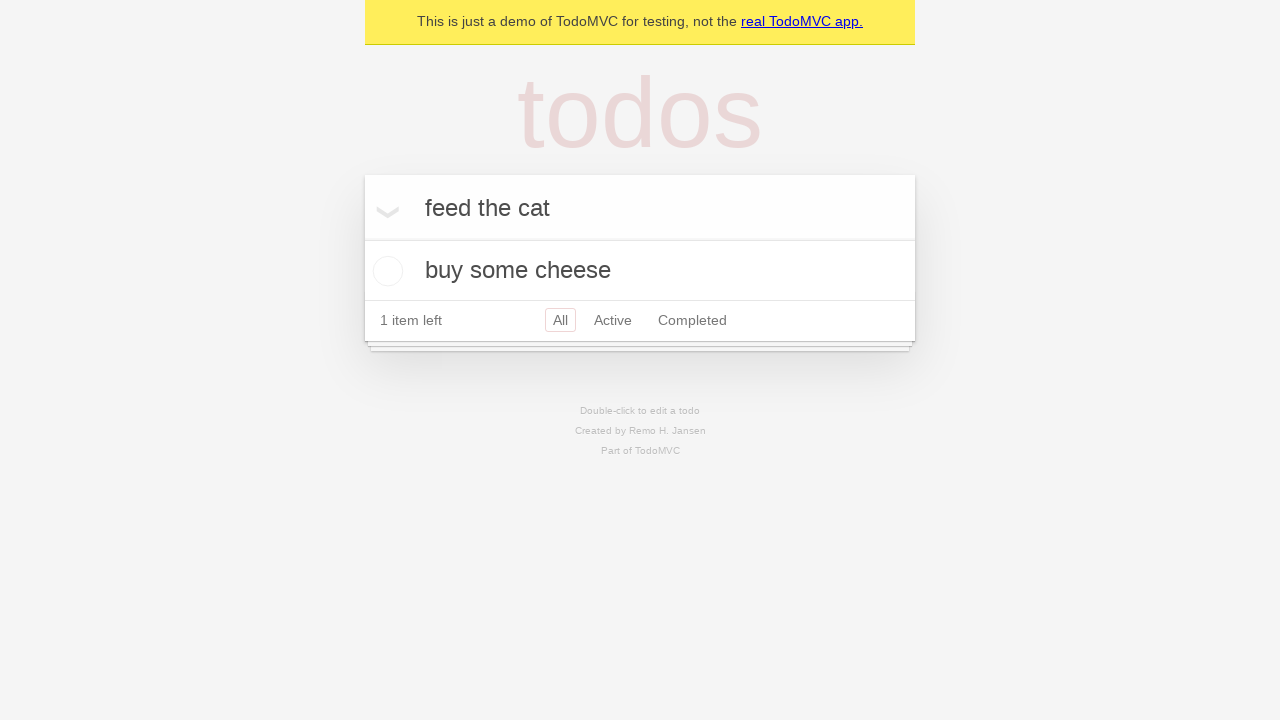

Pressed Enter to add second todo item on internal:attr=[placeholder="What needs to be done?"i]
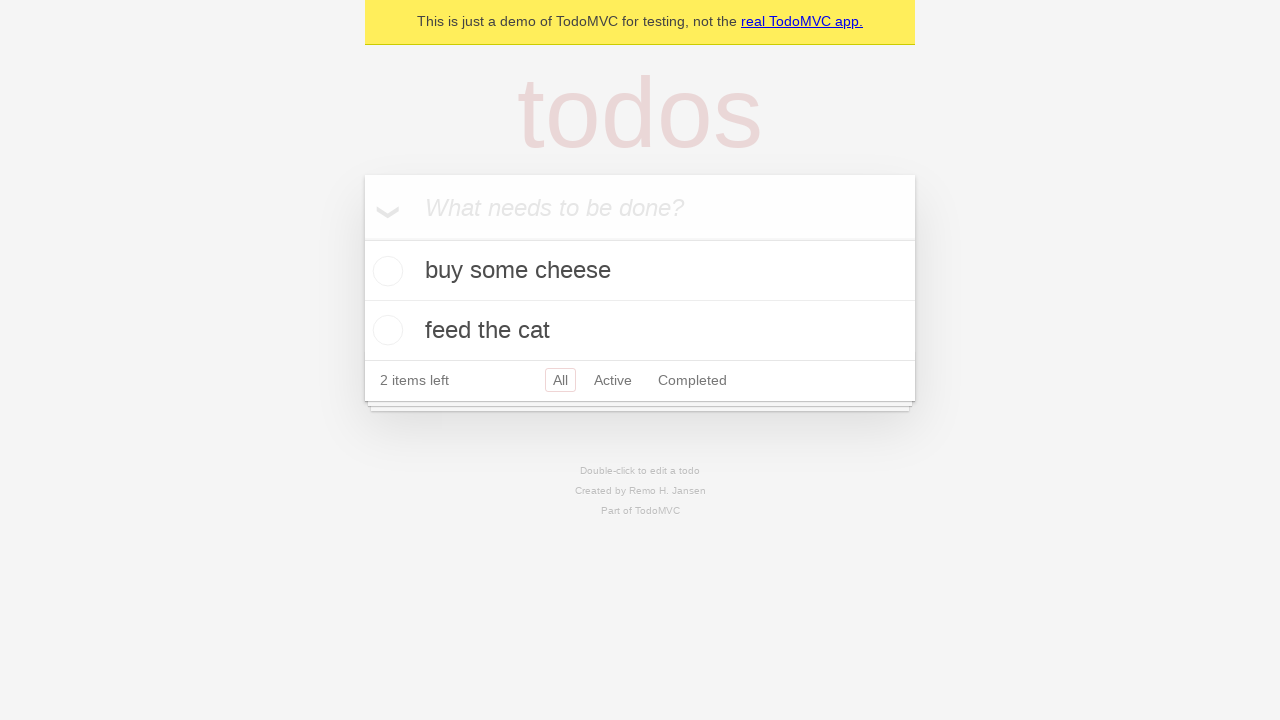

Filled todo input with 'book a doctors appointment' on internal:attr=[placeholder="What needs to be done?"i]
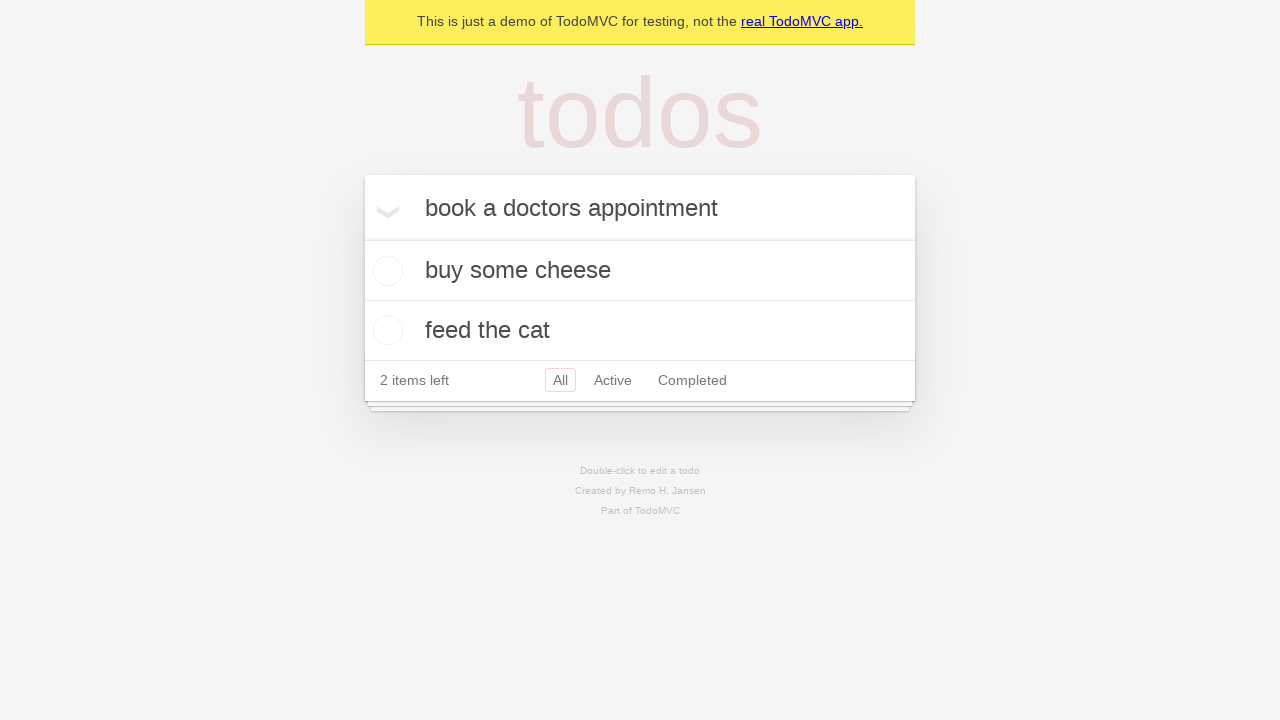

Pressed Enter to add third todo item on internal:attr=[placeholder="What needs to be done?"i]
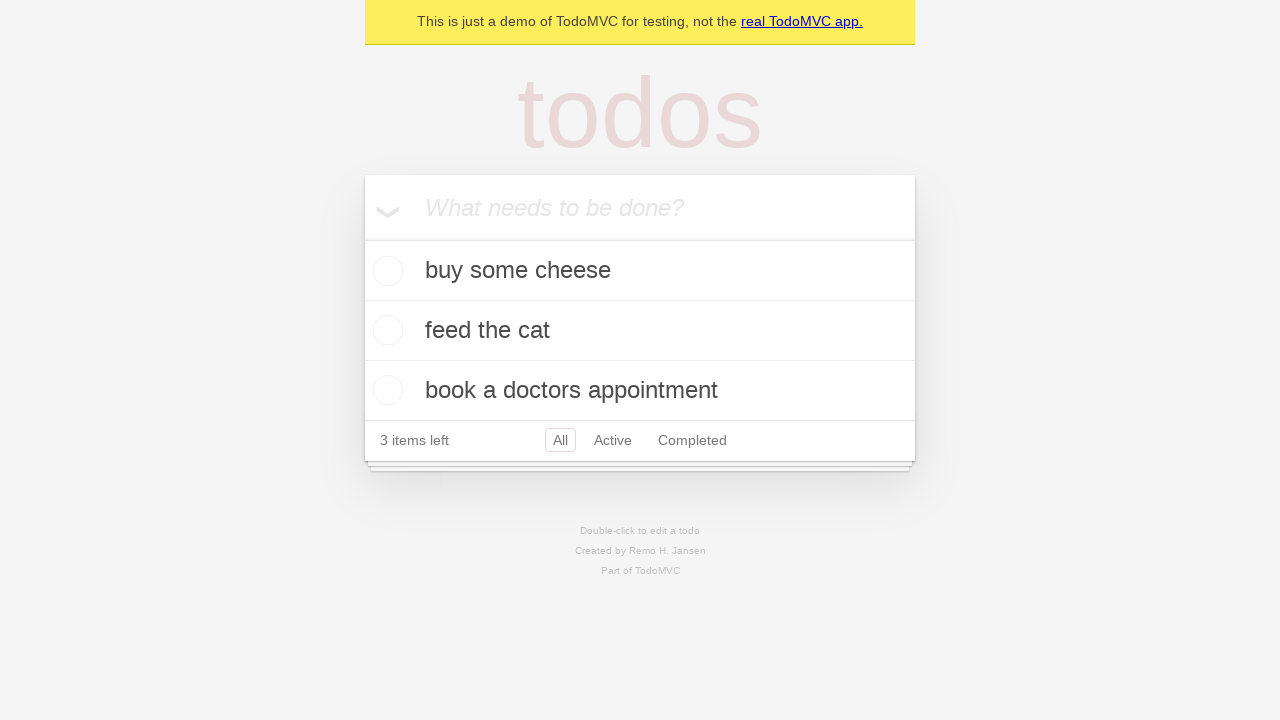

Checked the second todo item (feed the cat) as completed at (385, 330) on [data-testid='todo-item'] >> nth=1 >> internal:role=checkbox
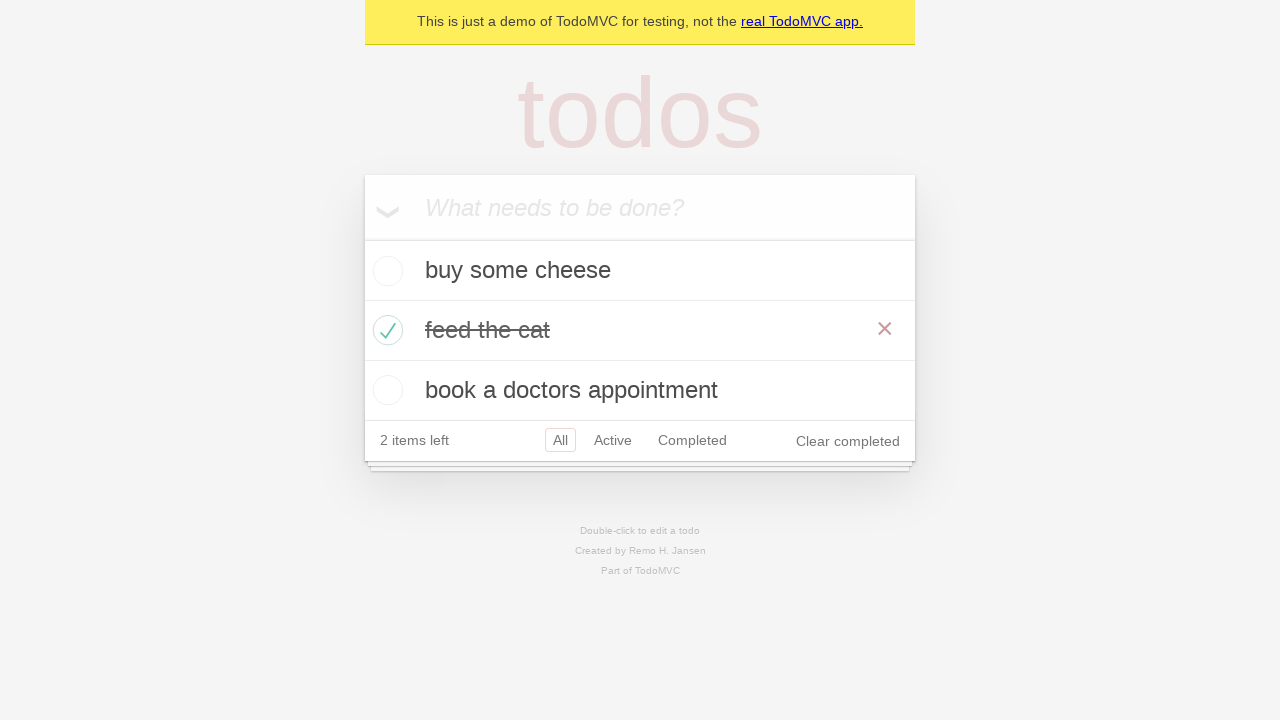

Clicked the Completed filter to display only completed items at (692, 440) on internal:role=link[name="Completed"i]
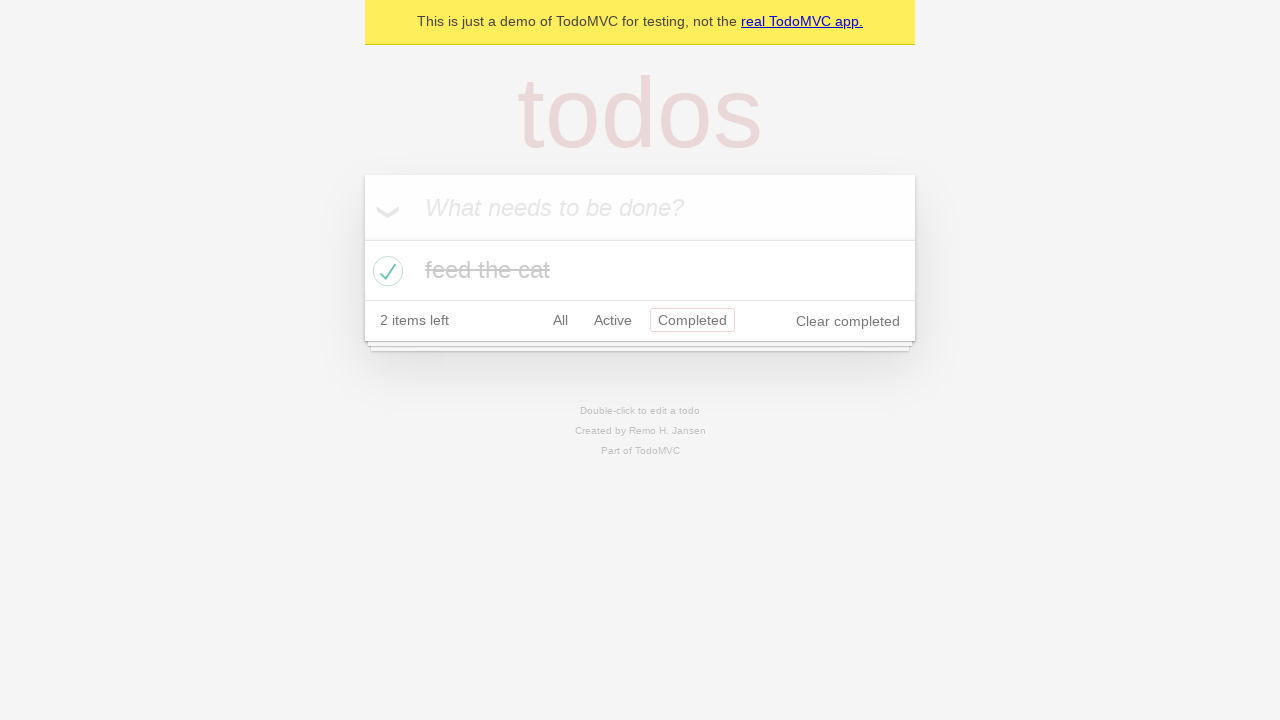

Verified that completed todo items are displayed after filtering
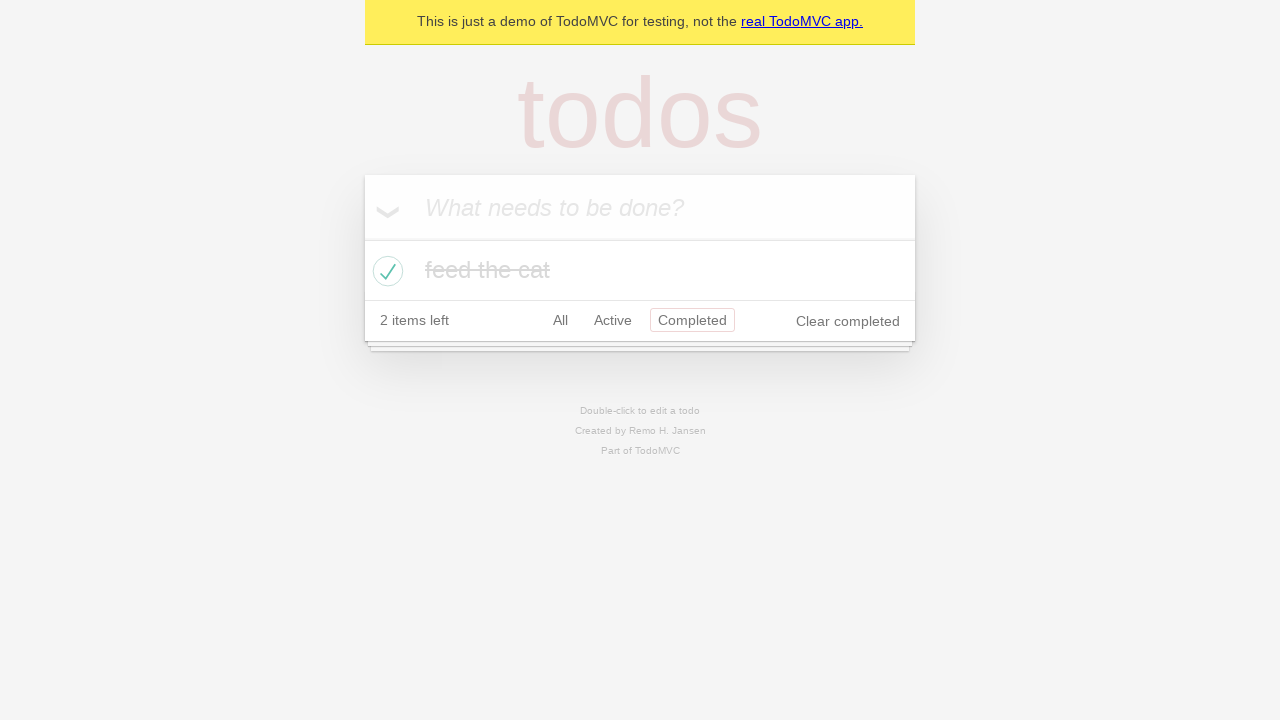

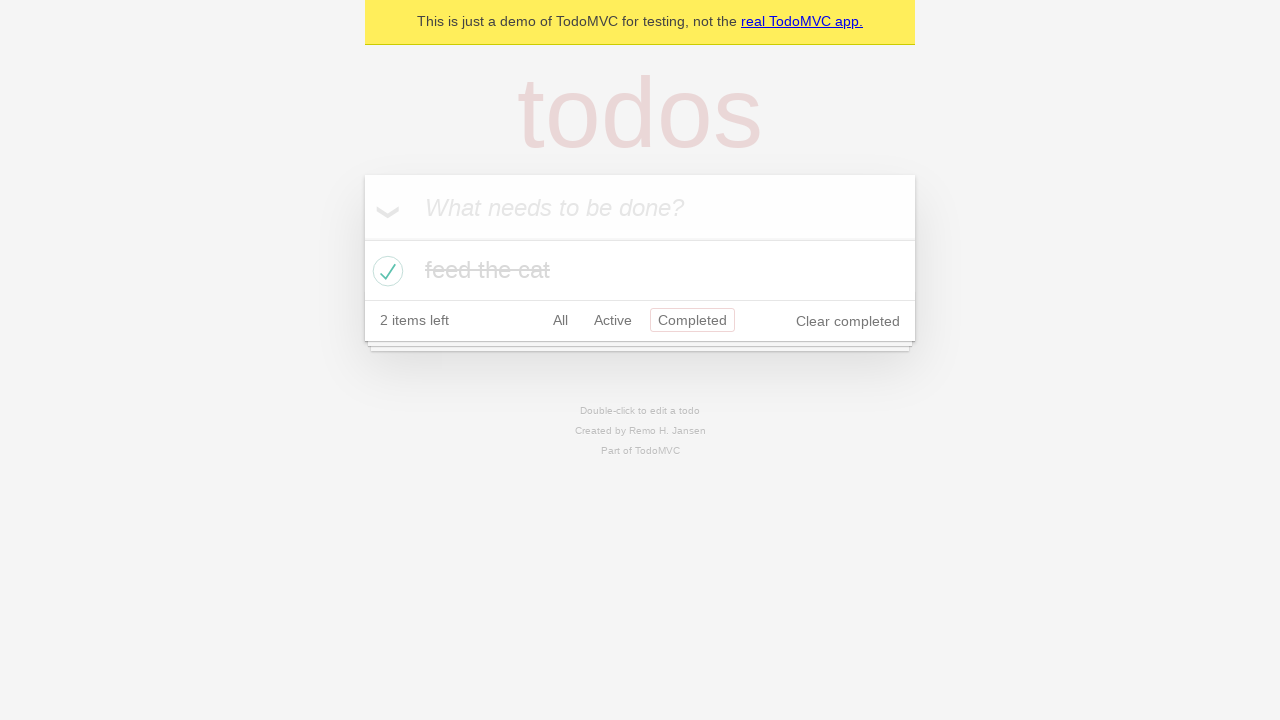